Tests dynamic controls functionality by clicking the Remove button, verifying the "It's gone!" message appears, then clicking Add button and verifying the "It's back!" message appears.

Starting URL: https://the-internet.herokuapp.com/dynamic_controls

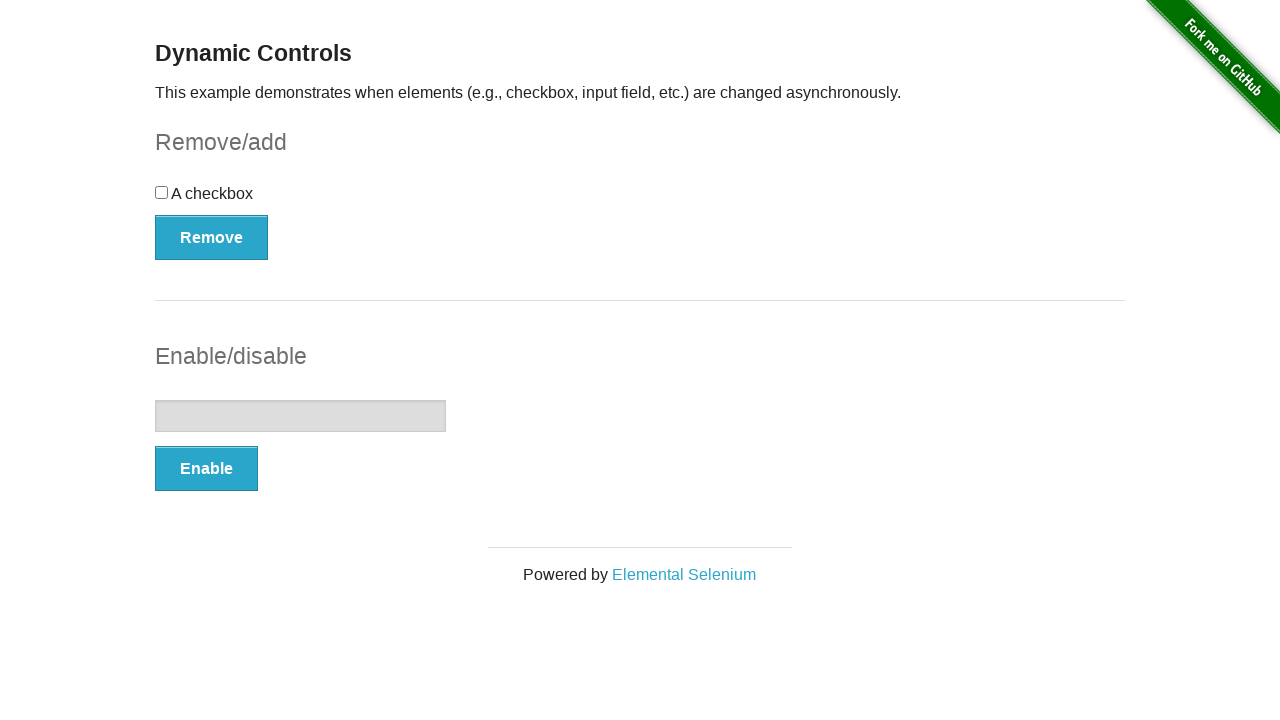

Clicked the Remove button at (212, 237) on xpath=//button[.='Remove']
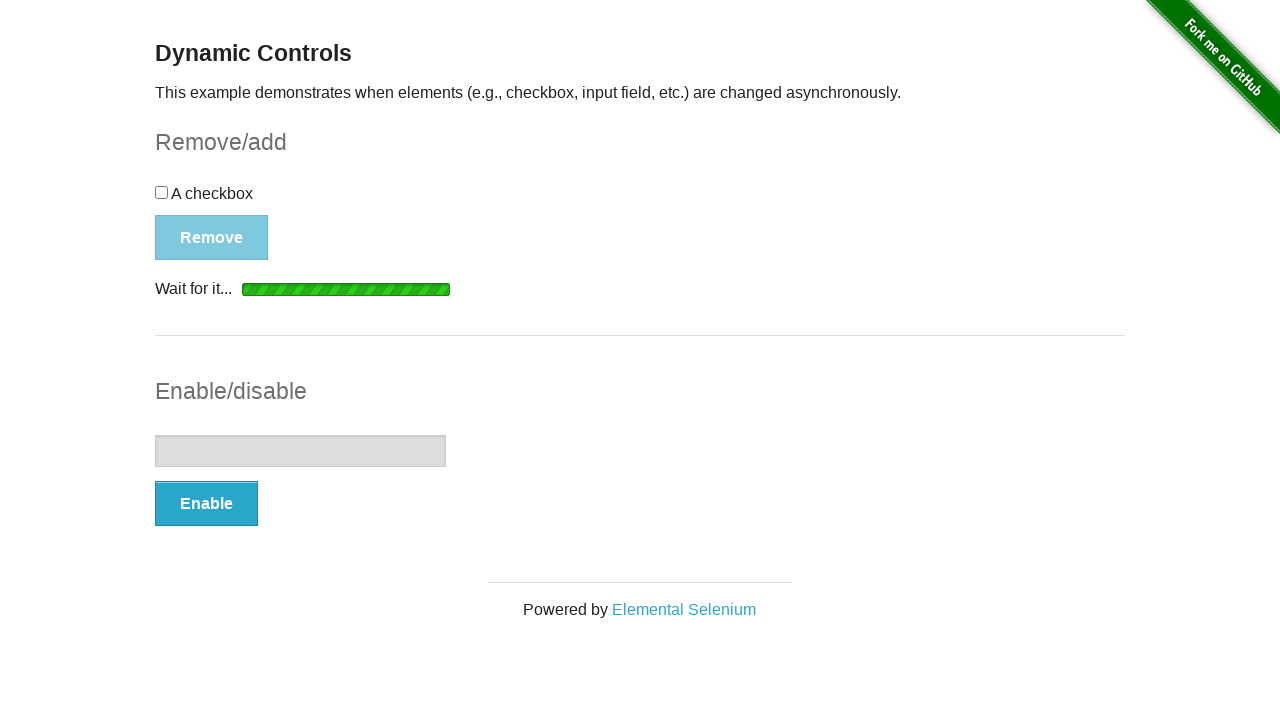

Waited for the message element to appear
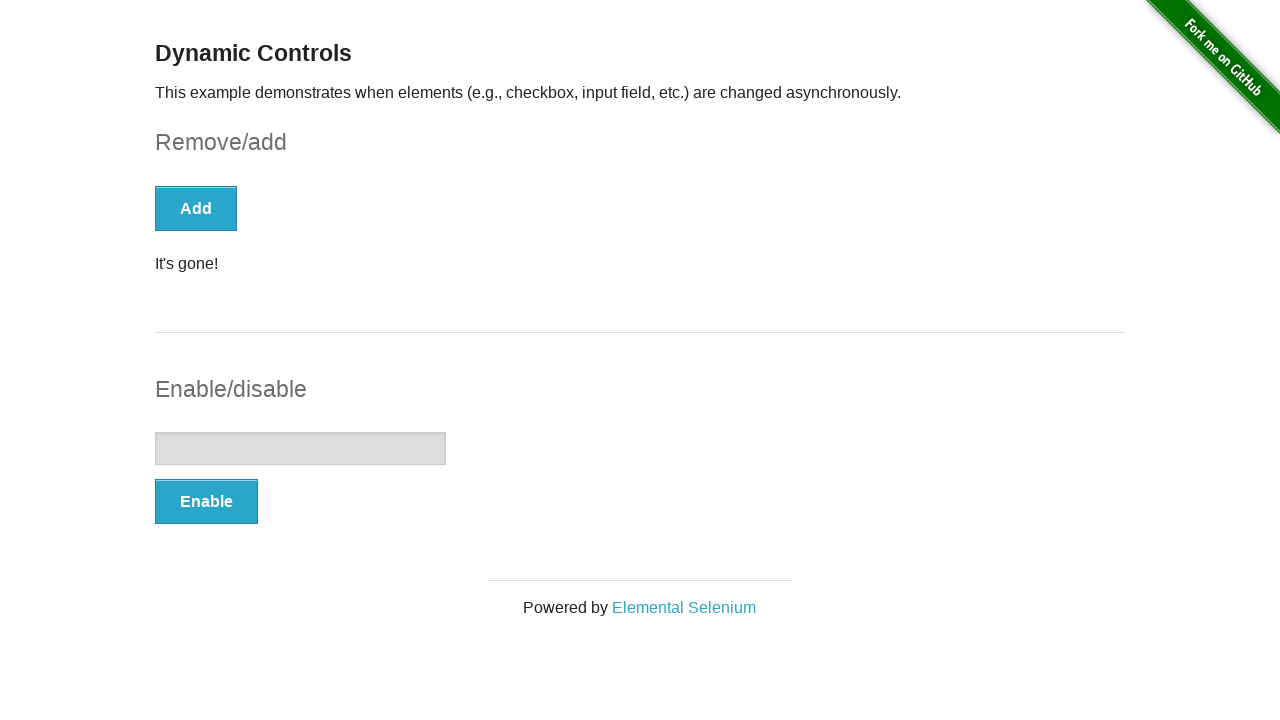

Verified that the 'It's gone!' message appeared
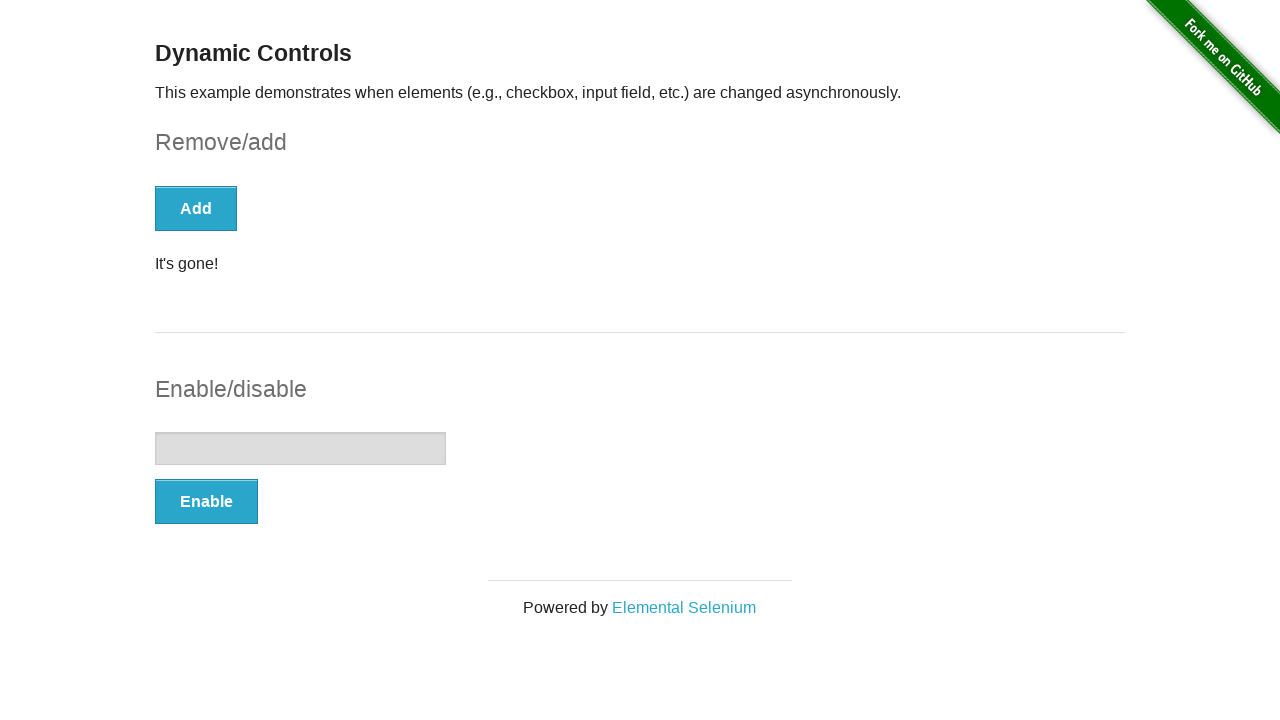

Clicked the Add button at (196, 208) on xpath=//button[.='Add']
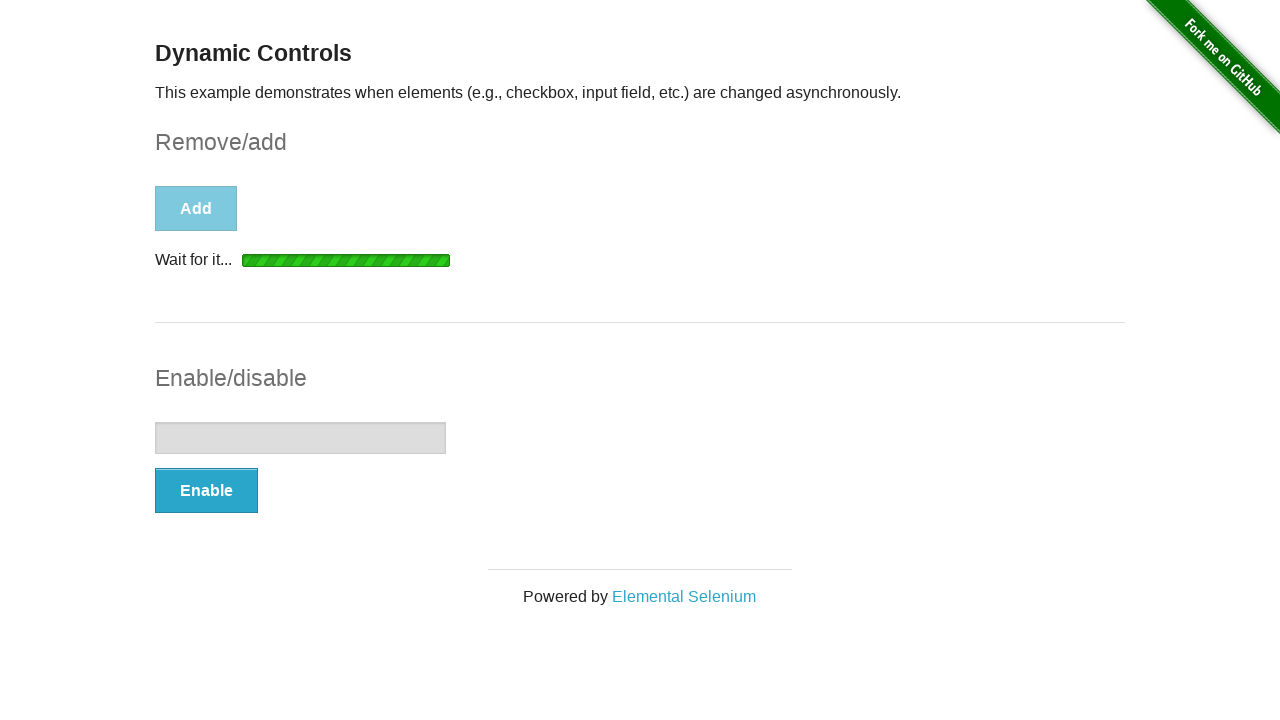

Waited for the message element to appear
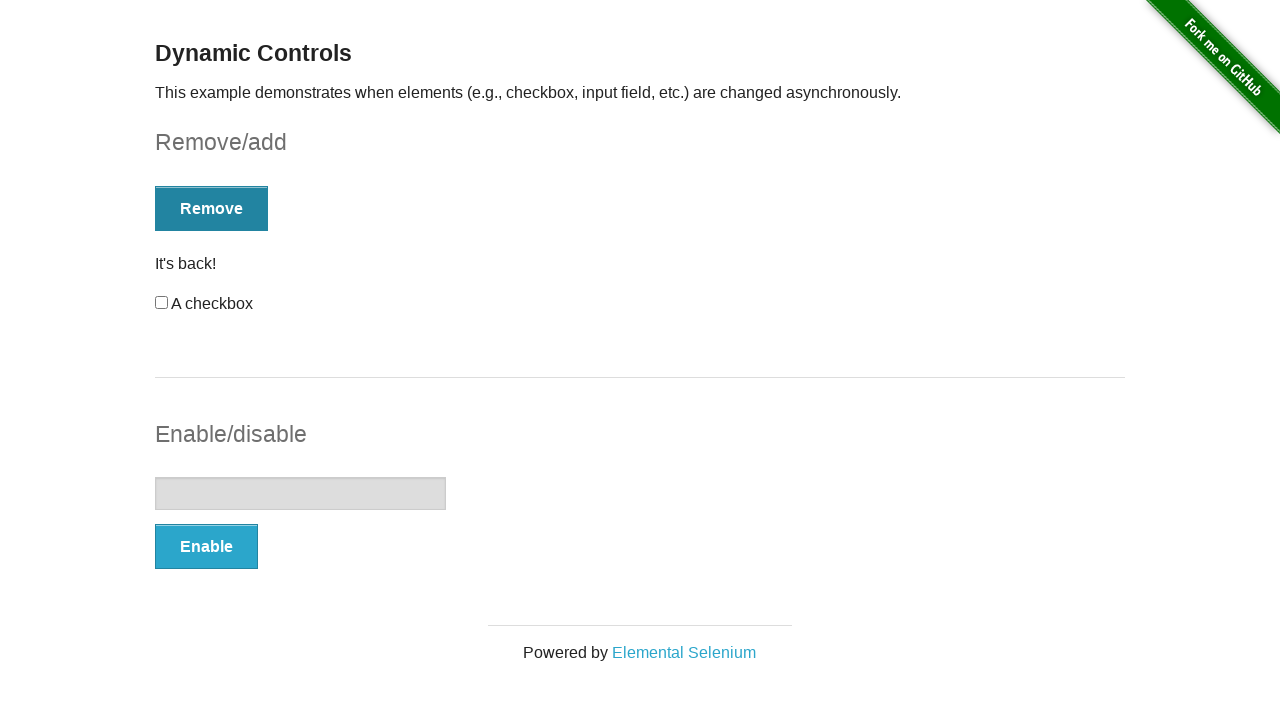

Located the message element
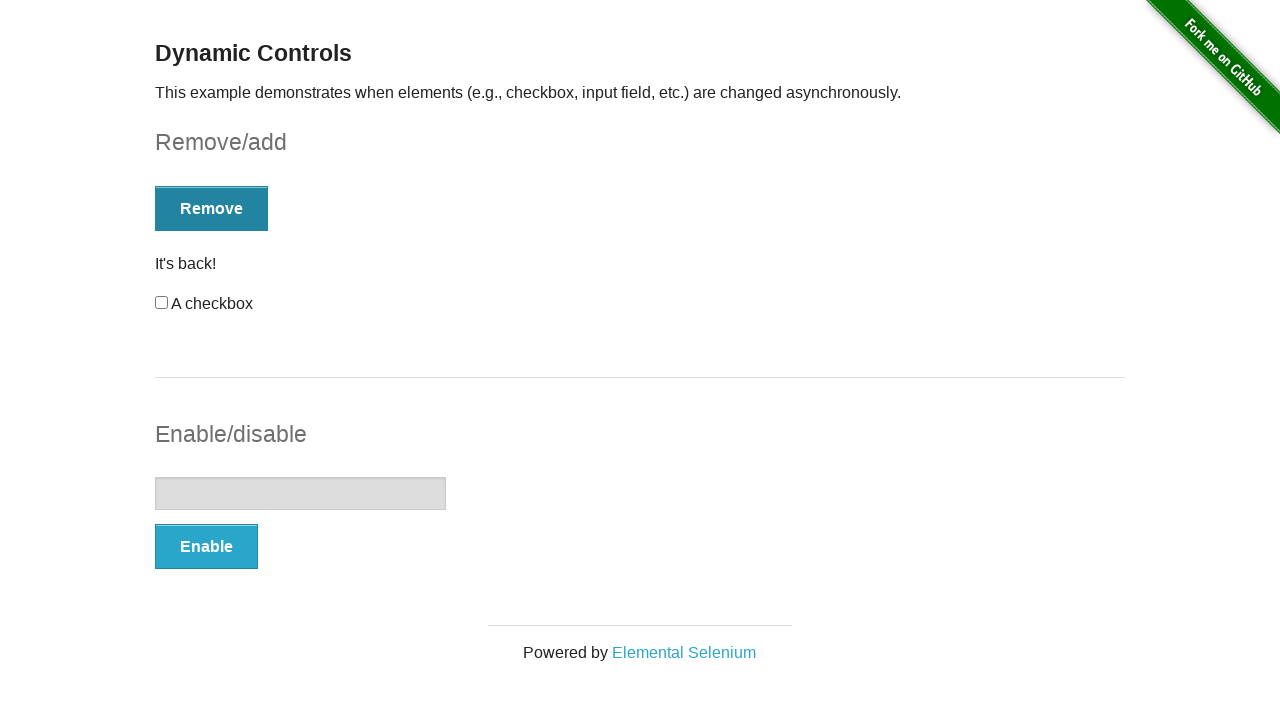

Verified that the 'It's back!' message appeared
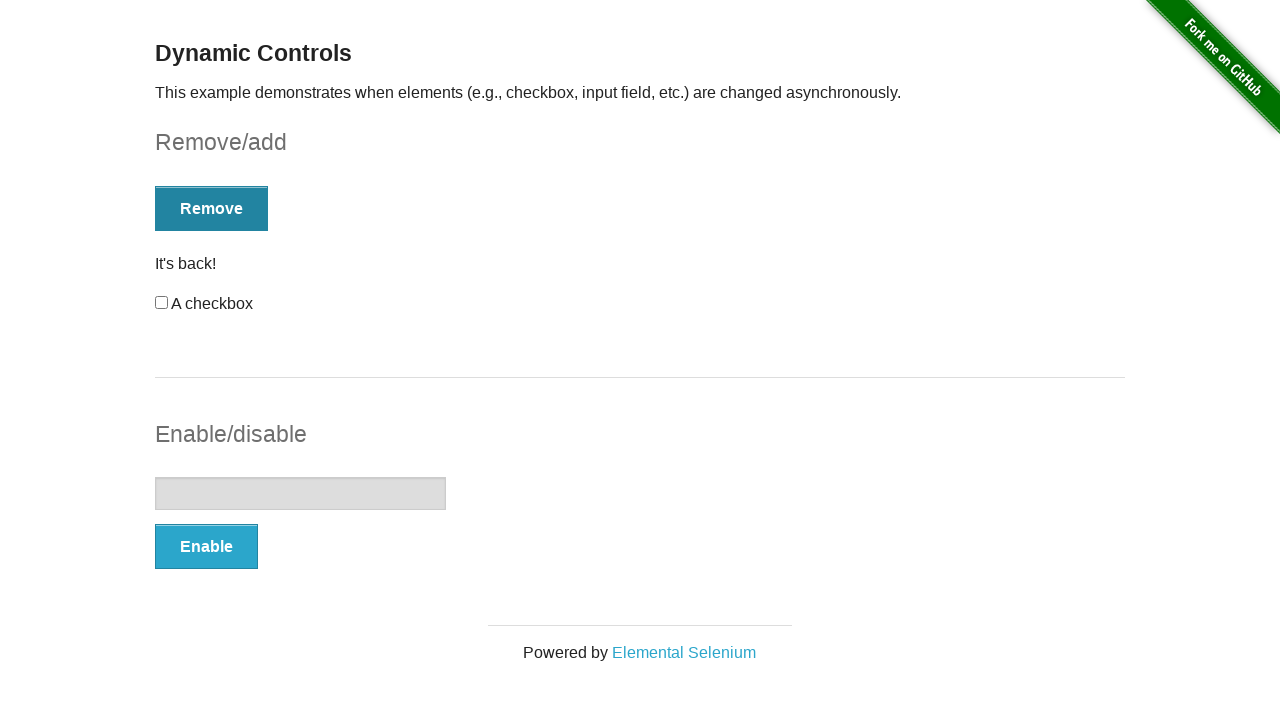

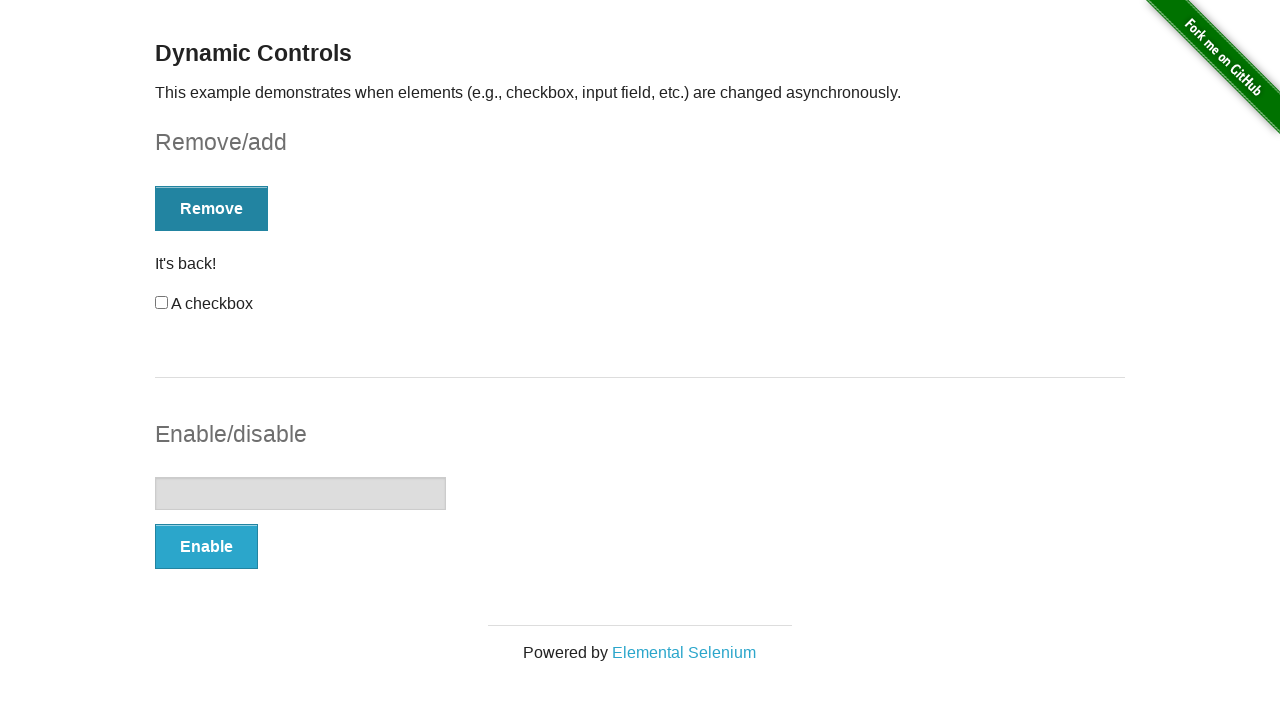